Tests registration form by filling required fields and submitting the form, then verifying success message

Starting URL: http://suninjuly.github.io/registration1.html

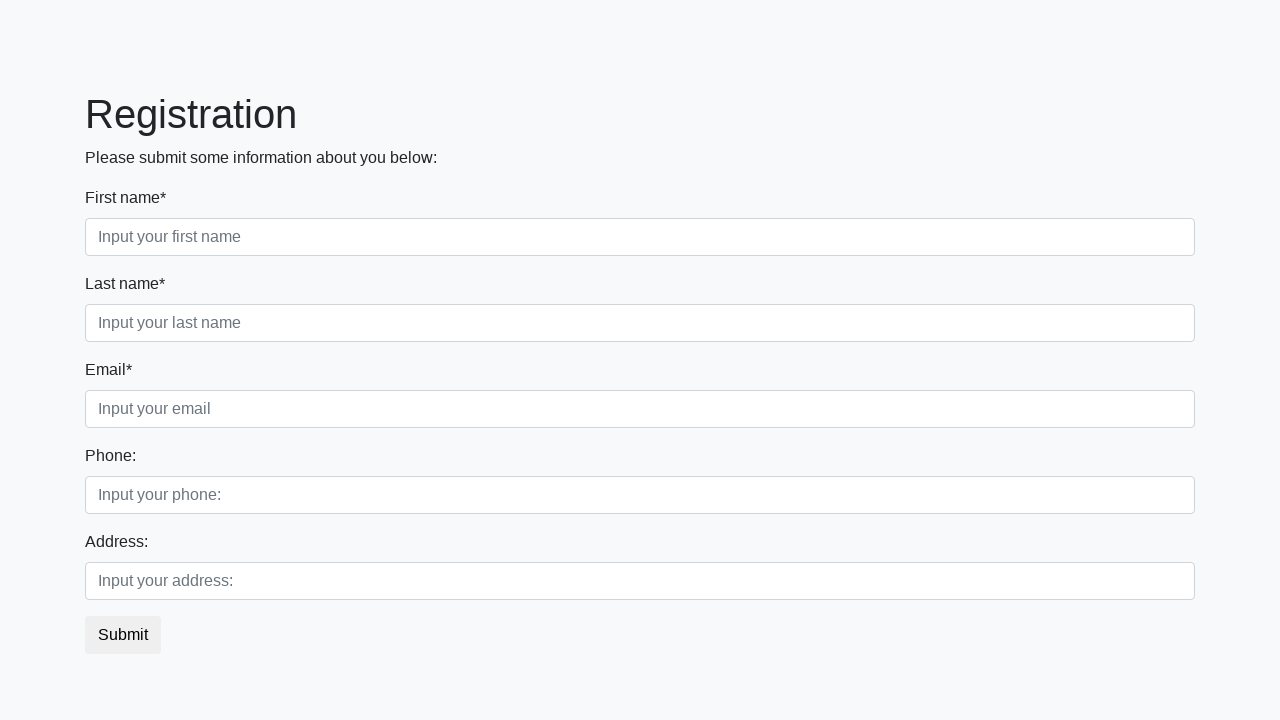

Filled first required field with 'TestText1' on .first[required]
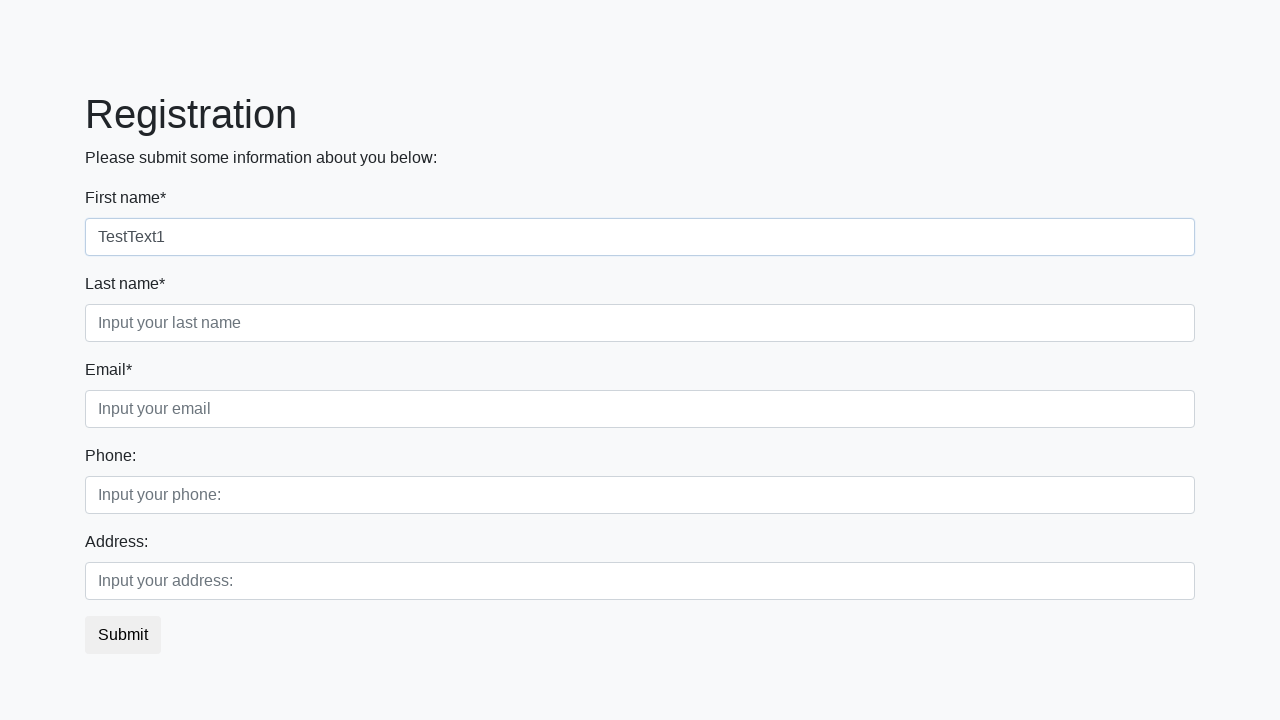

Filled second required field with 'TestText2' on .second[required]
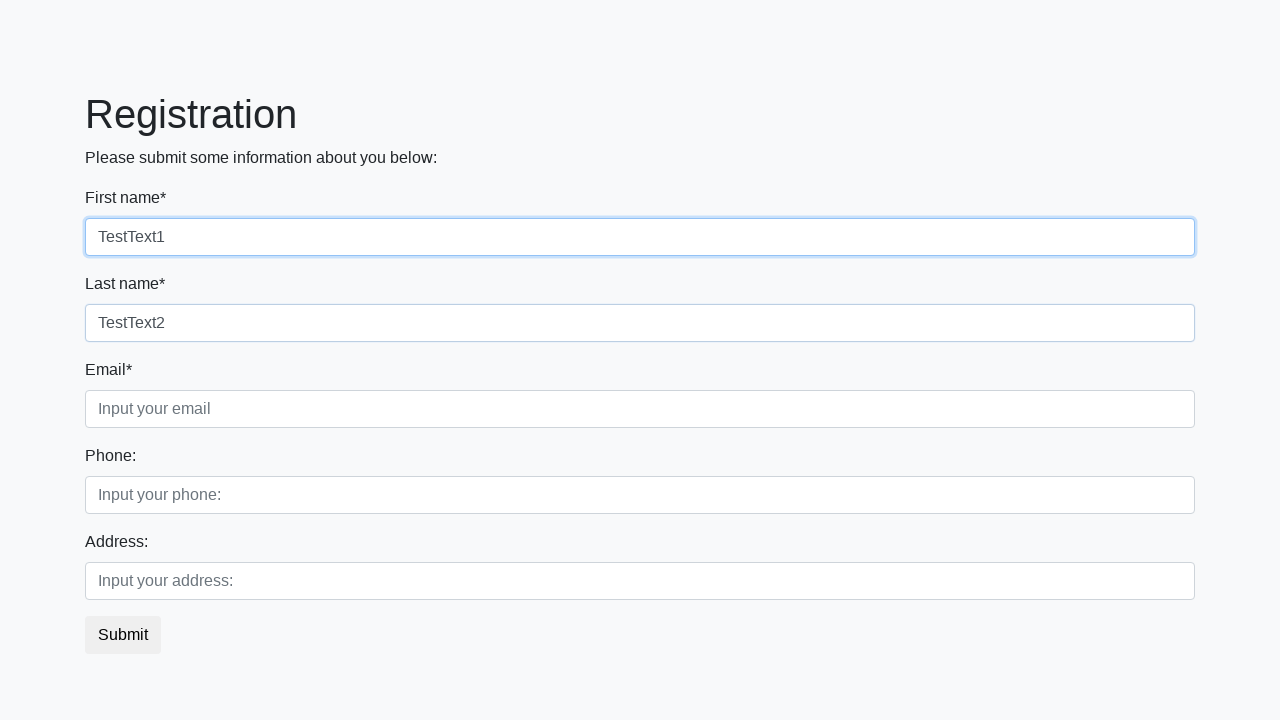

Filled third required field with 'TestText3' on .third[required]
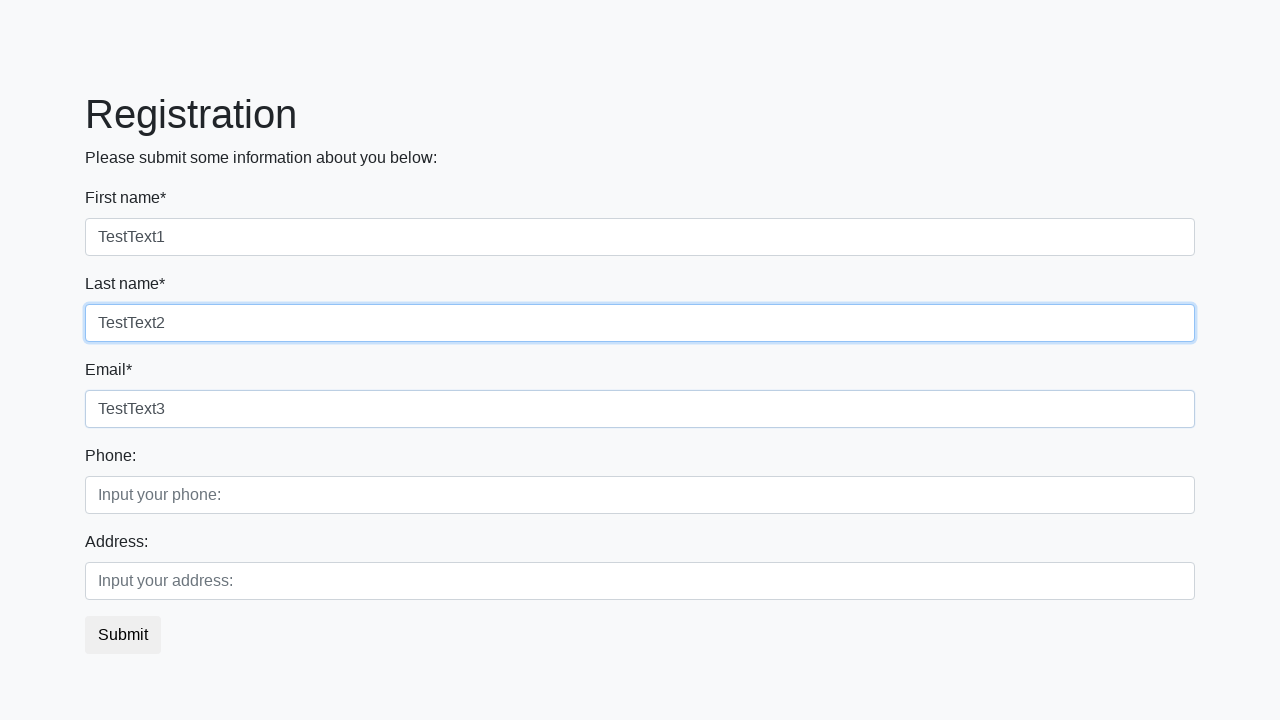

Clicked submit button to register at (123, 635) on [type="submit"]
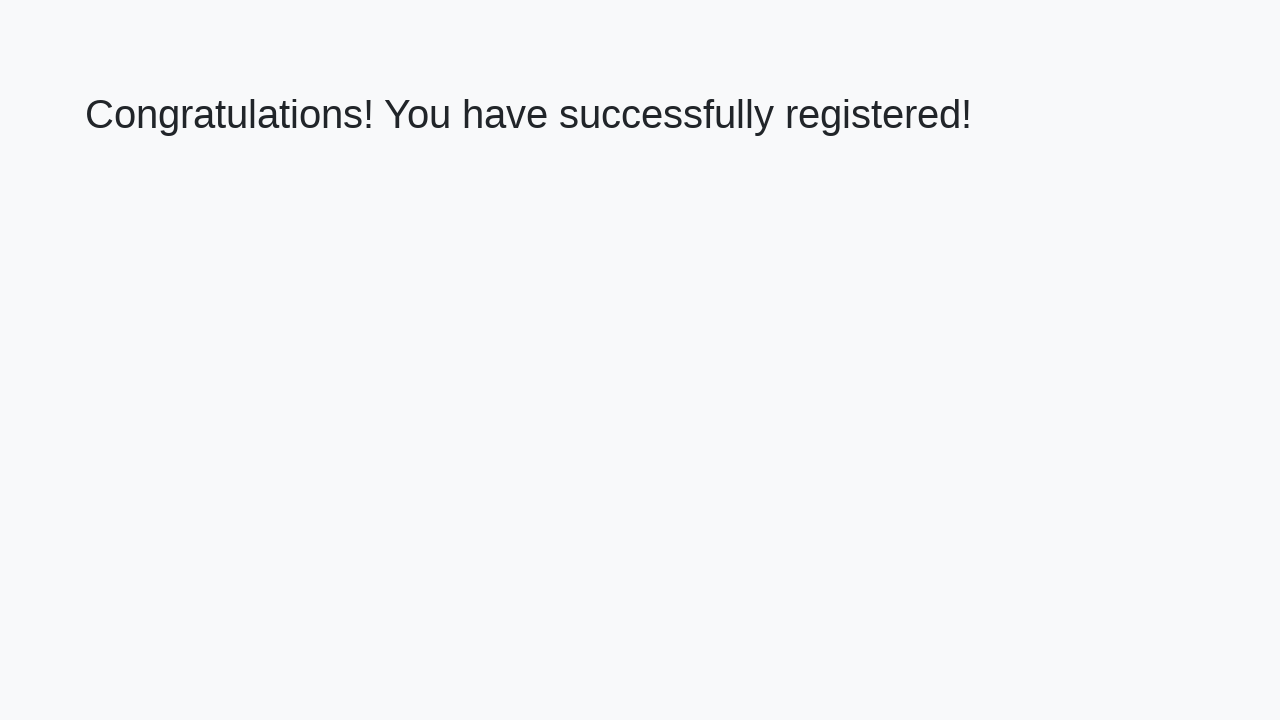

Success message (h1 heading) appeared
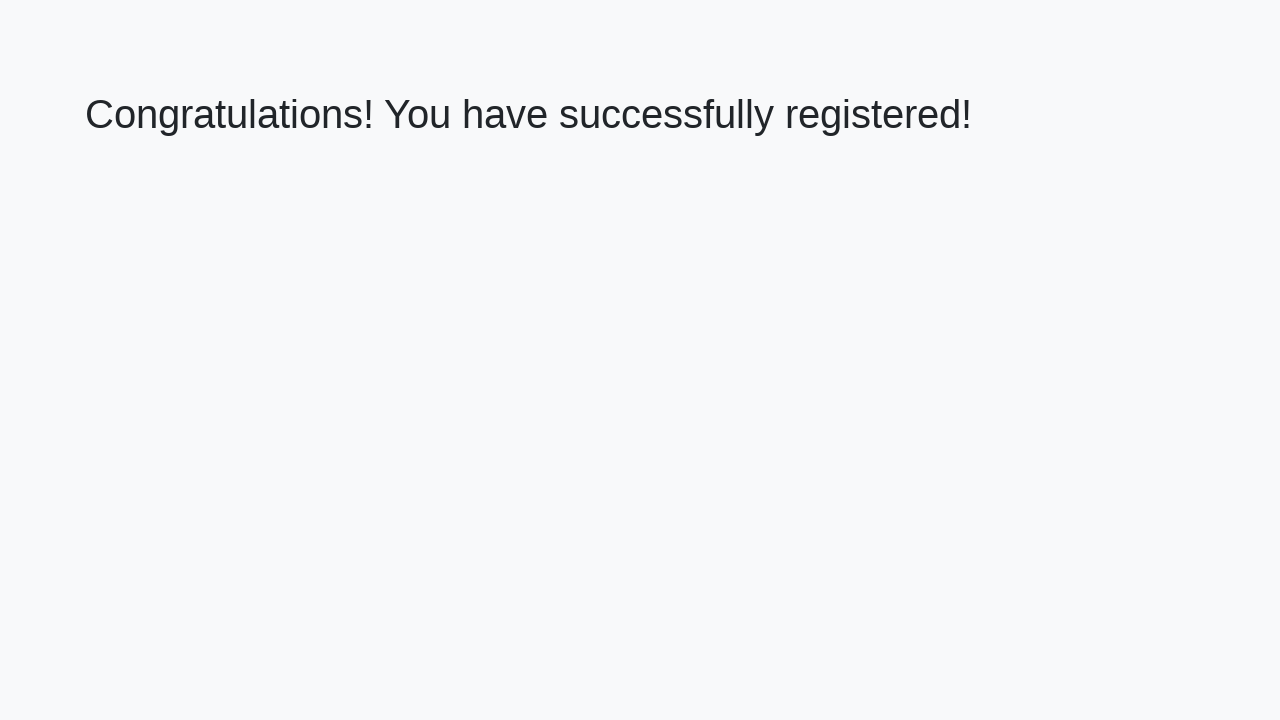

Retrieved success message text: 'Congratulations! You have successfully registered!'
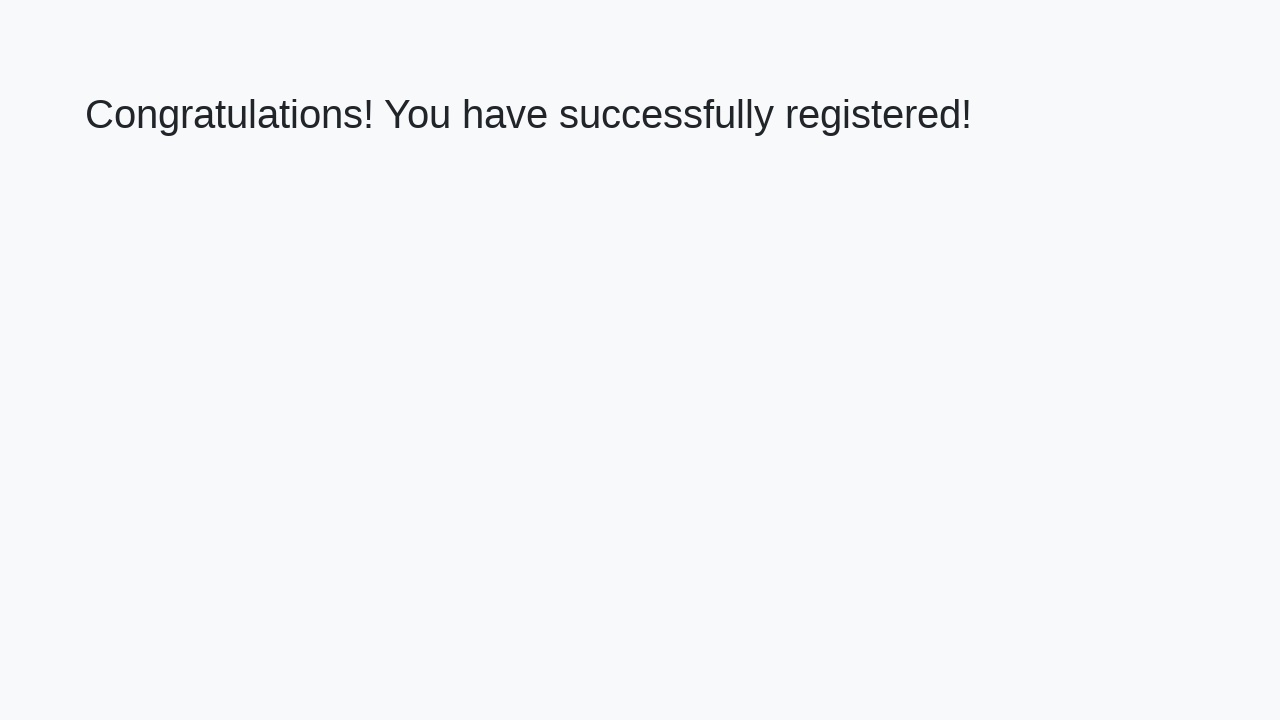

Verified registration success message matches expected text
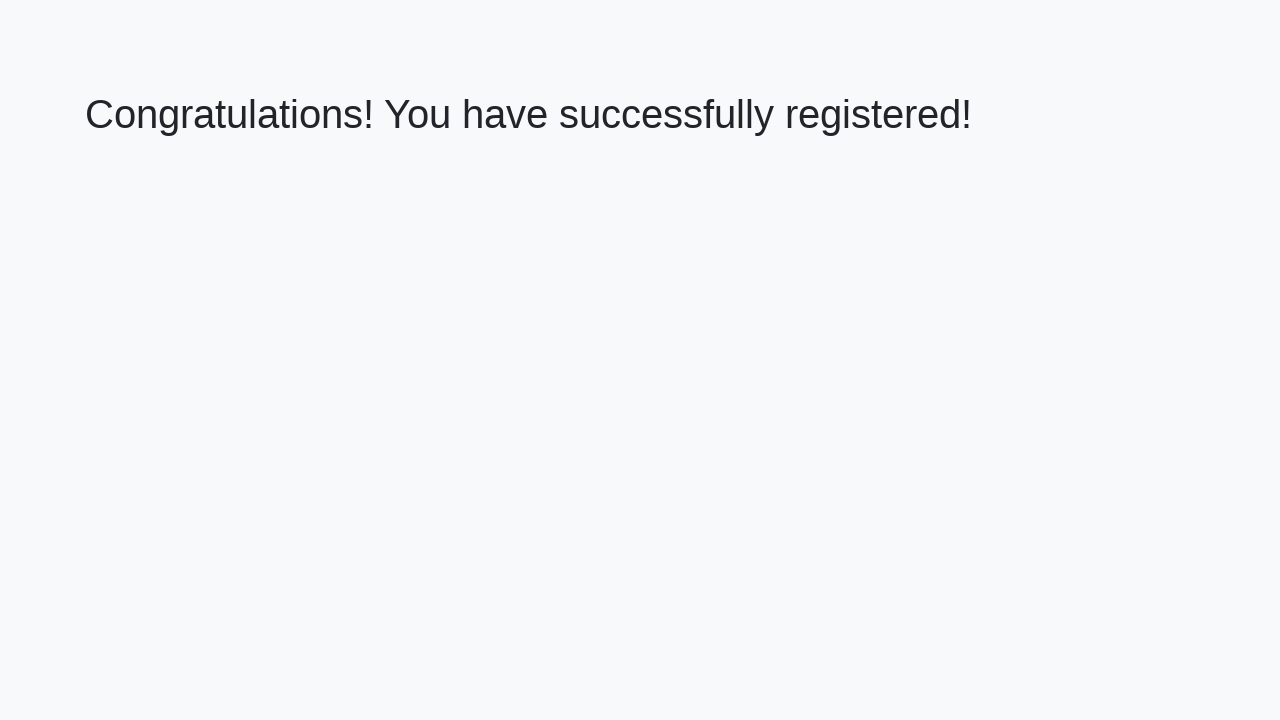

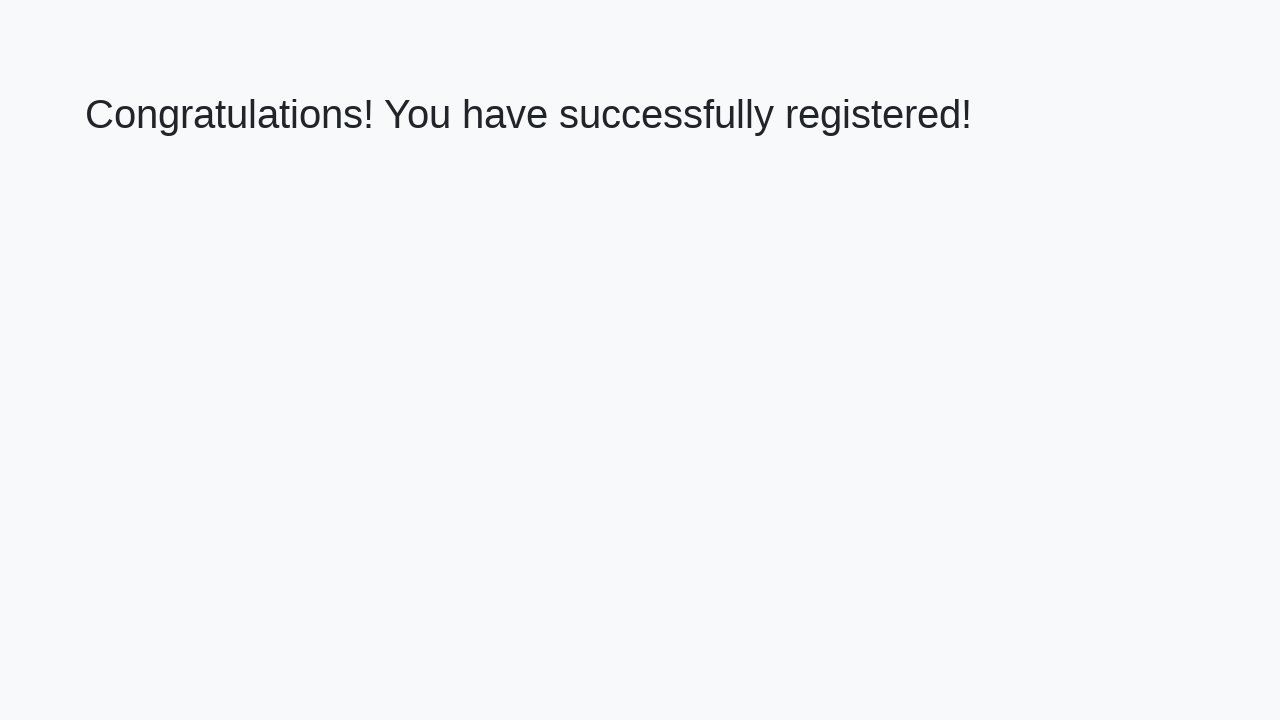